Tests standard click functionality by clicking a button and verifying the confirmation message appears

Starting URL: https://demoqa.com/buttons

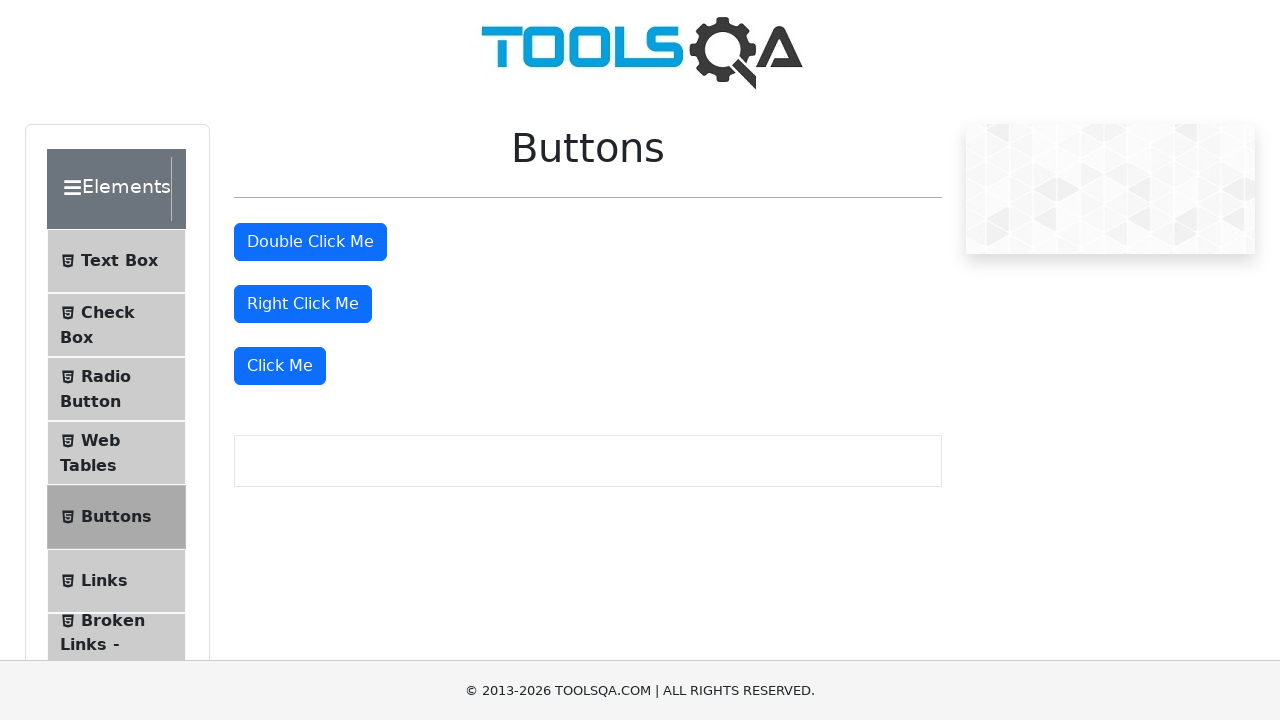

Navigated to DemoQA buttons page
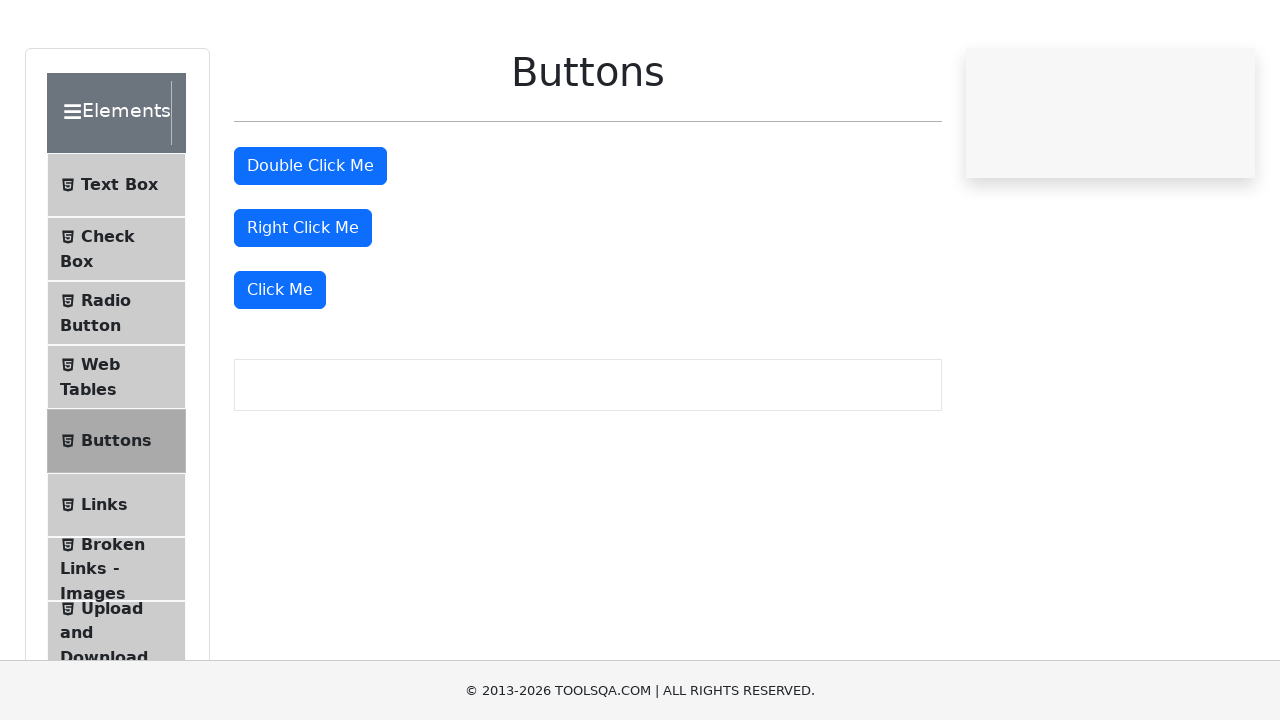

Clicked the 'Click Me' button at (280, 366) on xpath=//button[text()='Click Me']
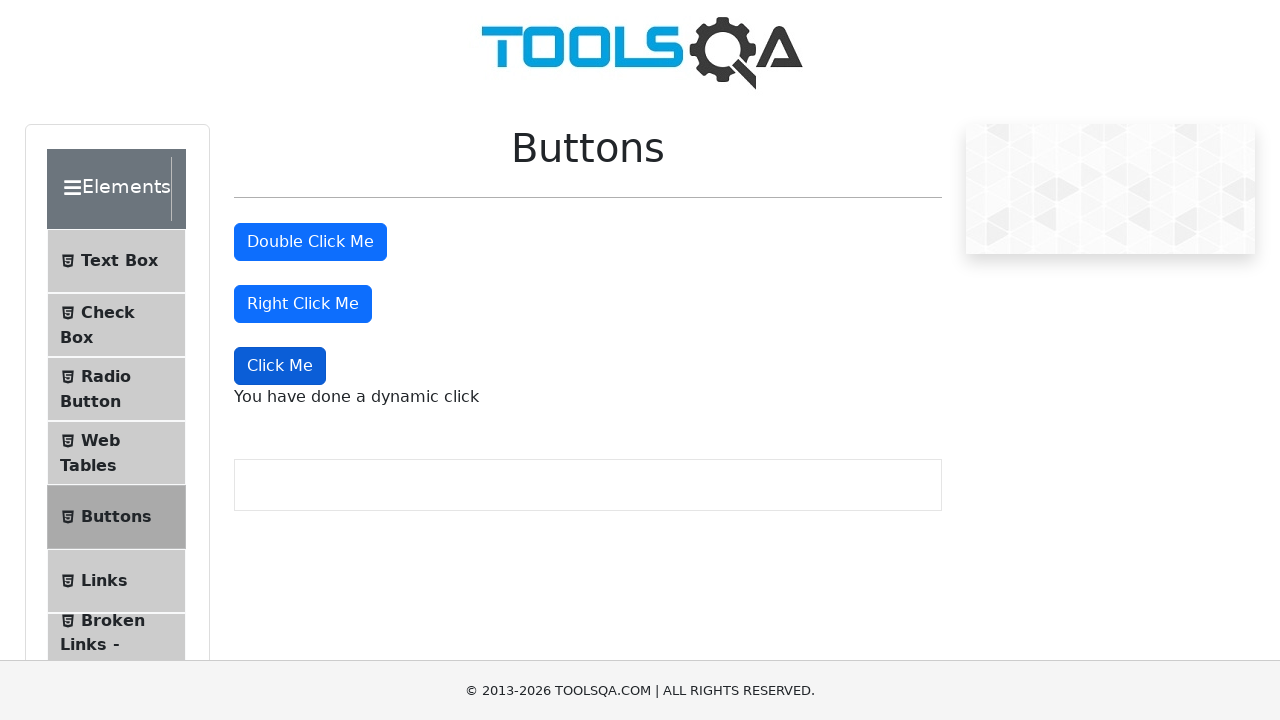

Confirmed dynamic click confirmation message appeared
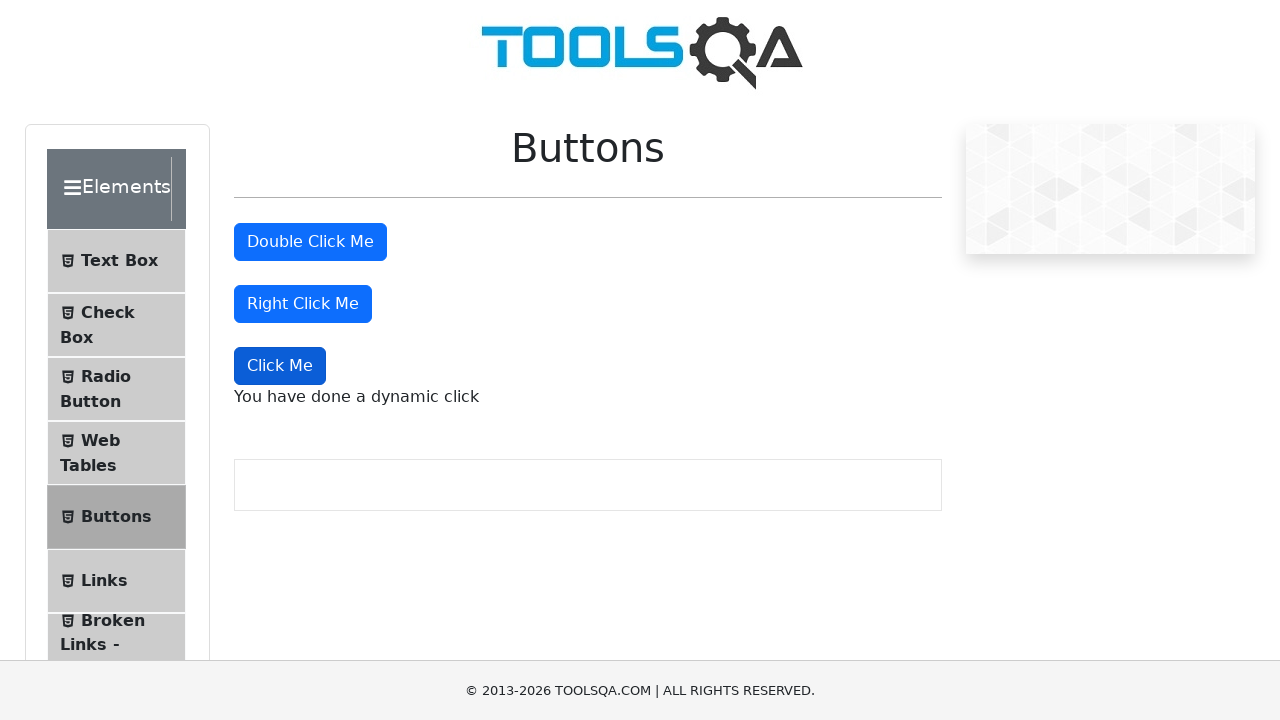

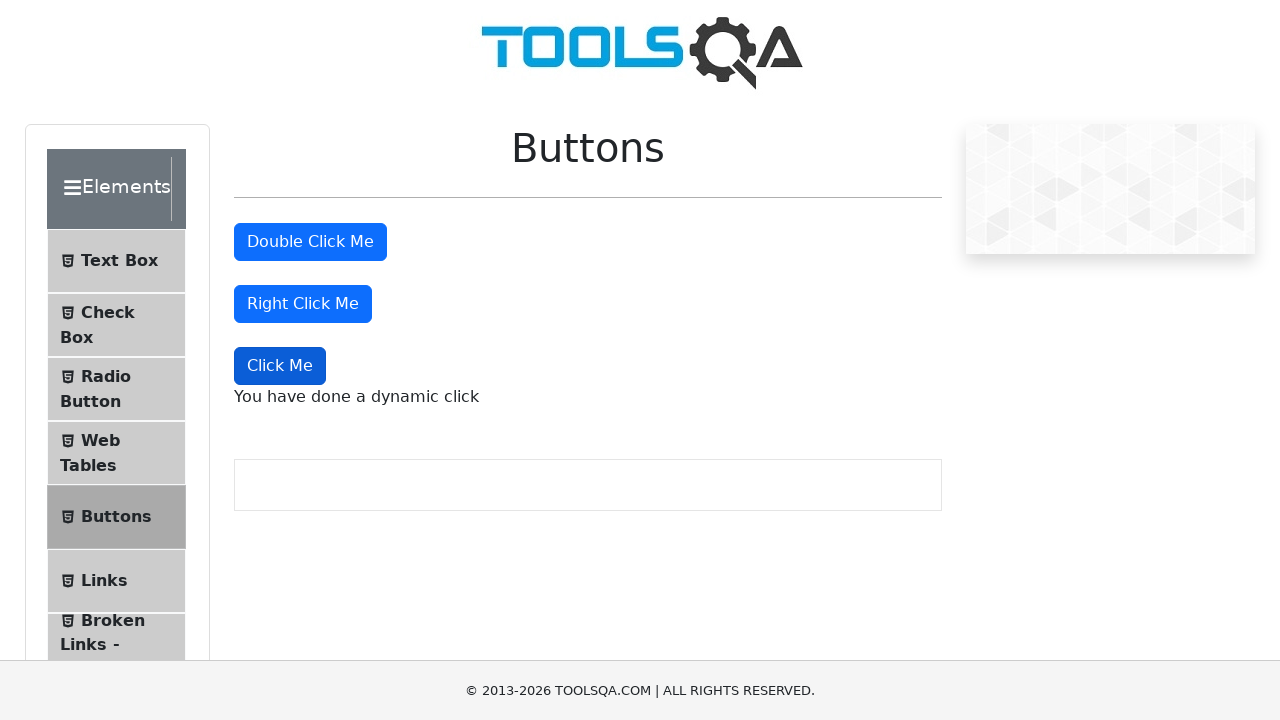